Navigates to OrangeHRM page and clicks on the "OrangeHRM, Inc" link which opens a new window, demonstrating window handle management

Starting URL: https://opensource-demo.orangehrmlive.com/web/index.php/auth/login

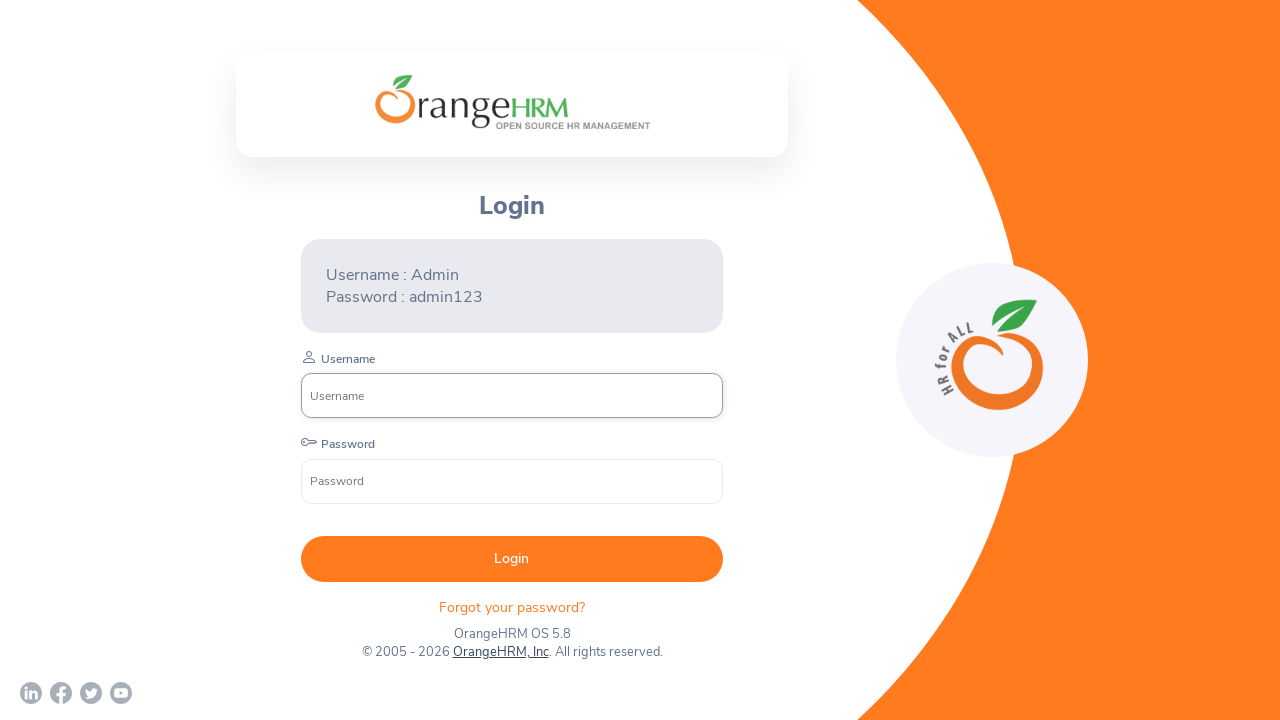

Waited for OrangeHRM login page to load (networkidle)
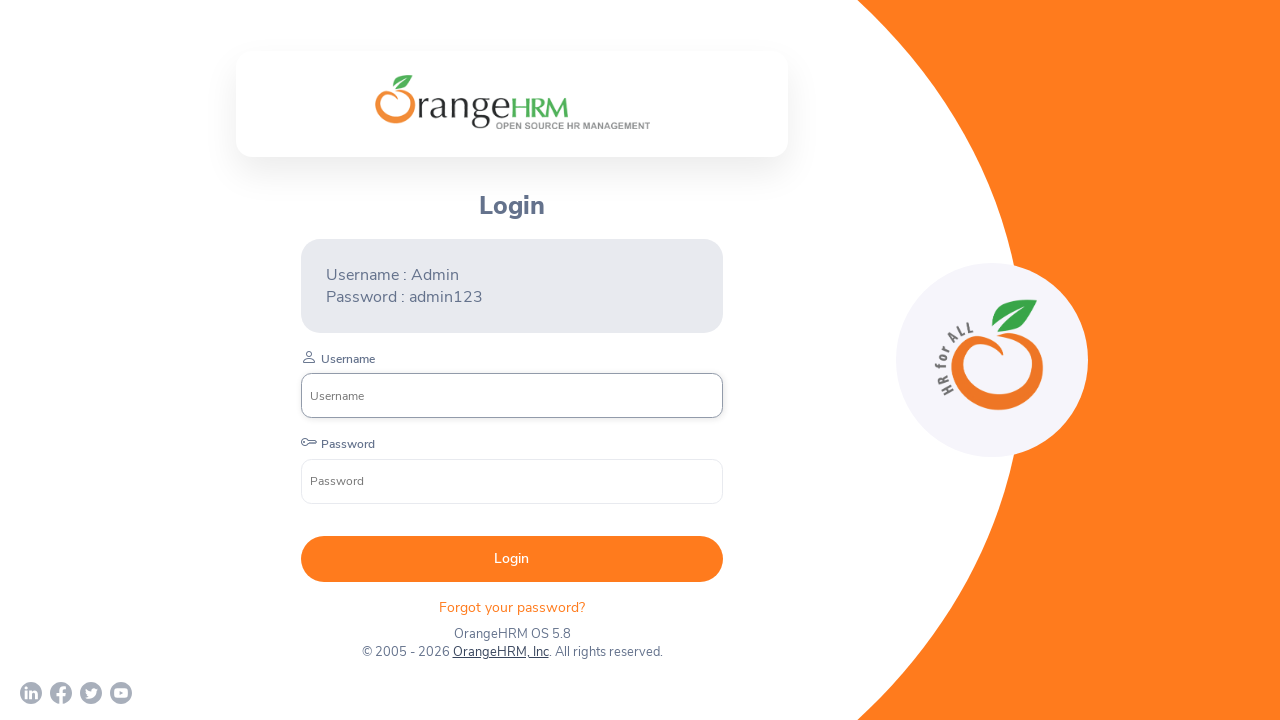

Clicked on 'OrangeHRM, Inc' link to open new window at (500, 652) on text=OrangeHRM, Inc
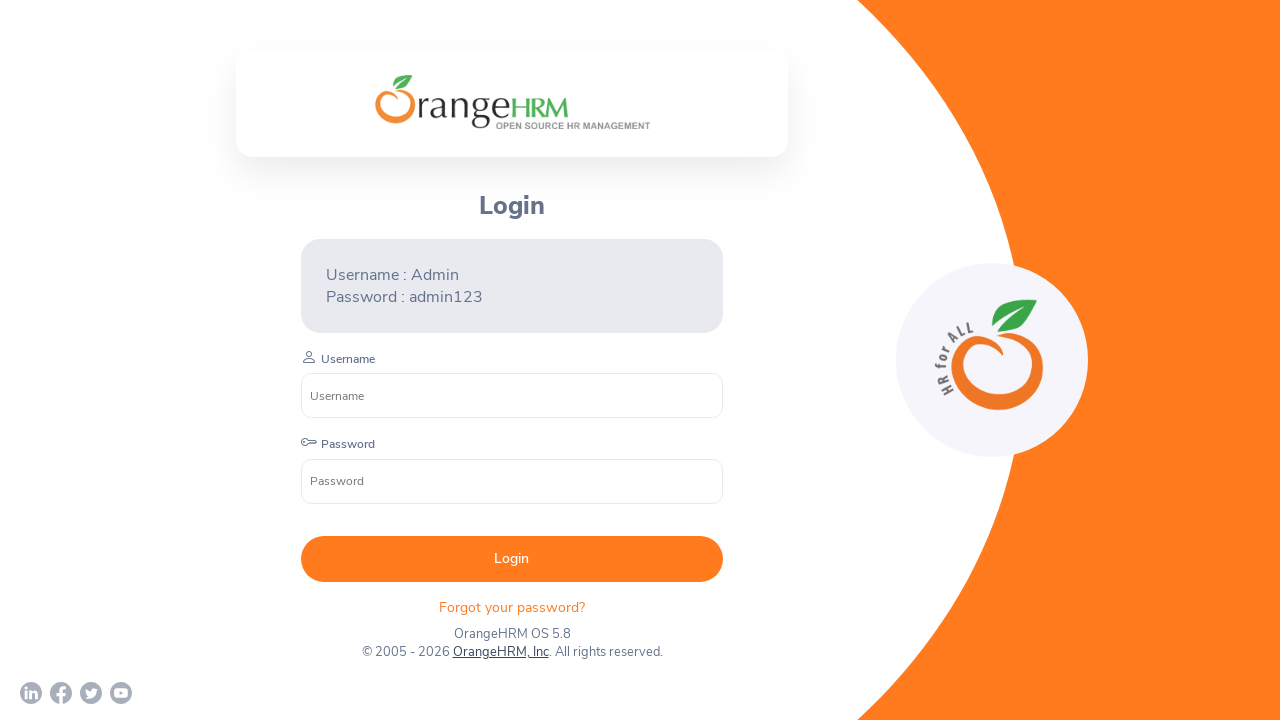

Captured new page window handle
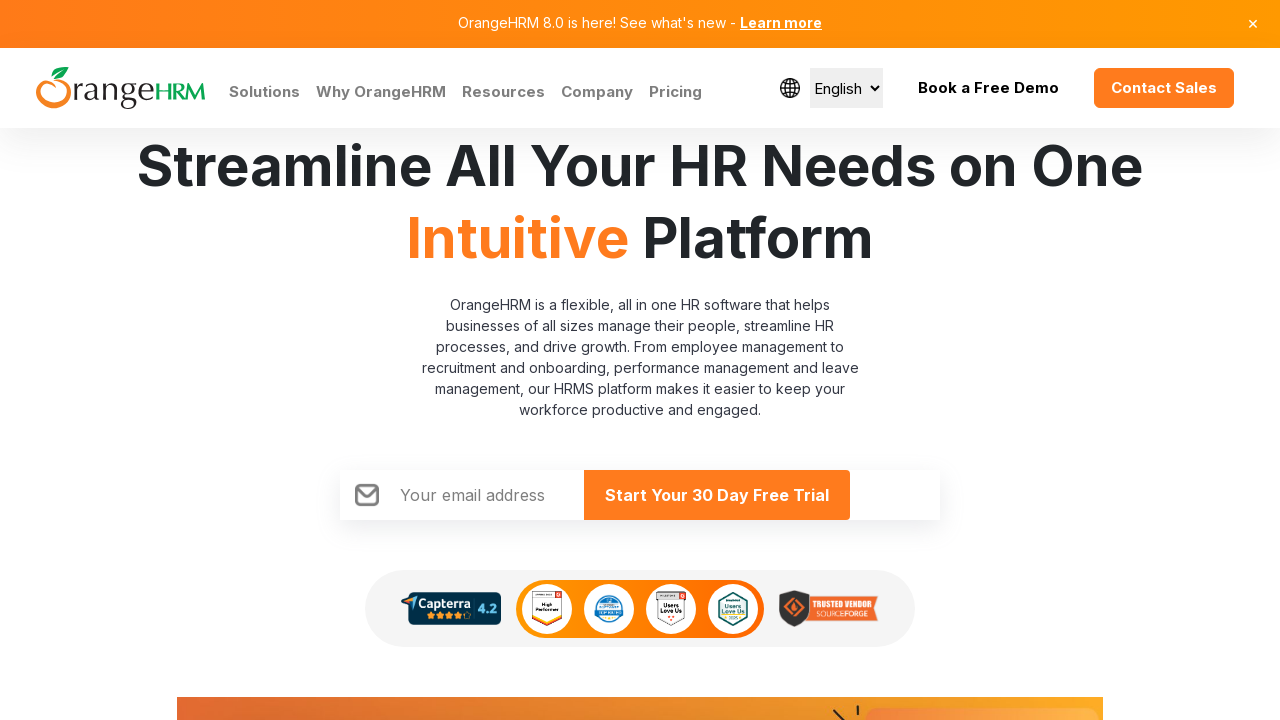

New window page loaded completely
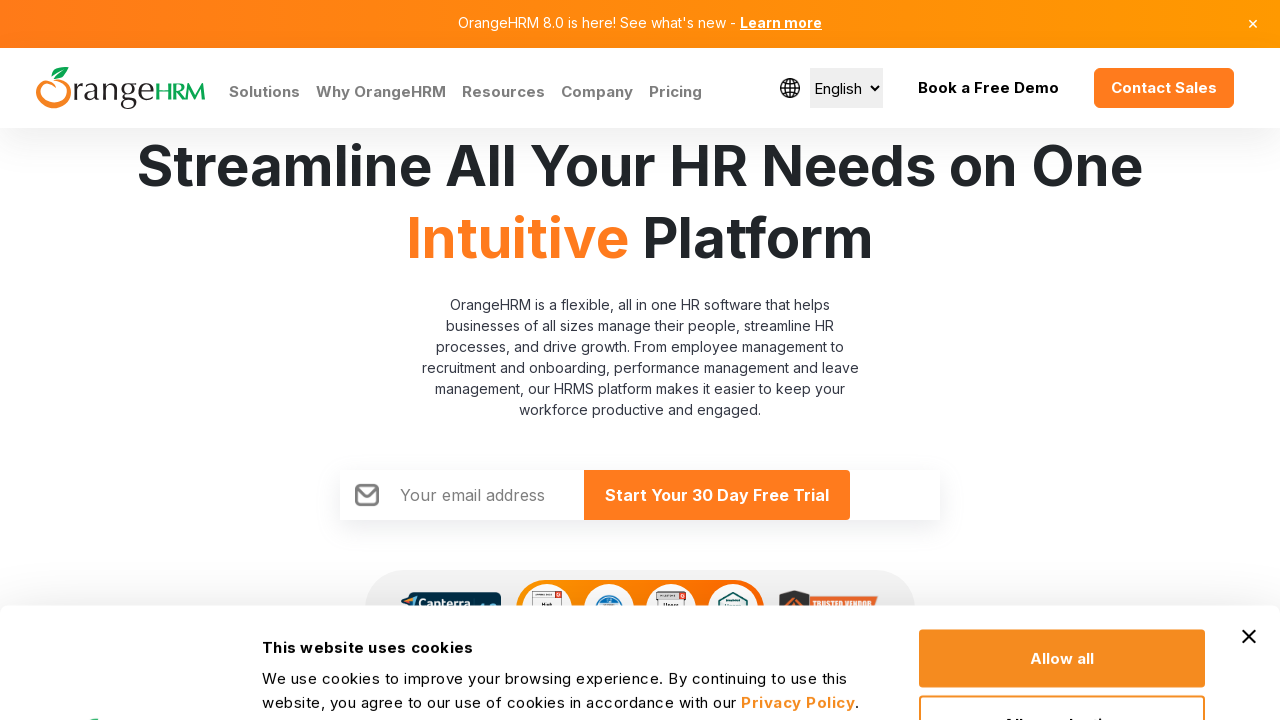

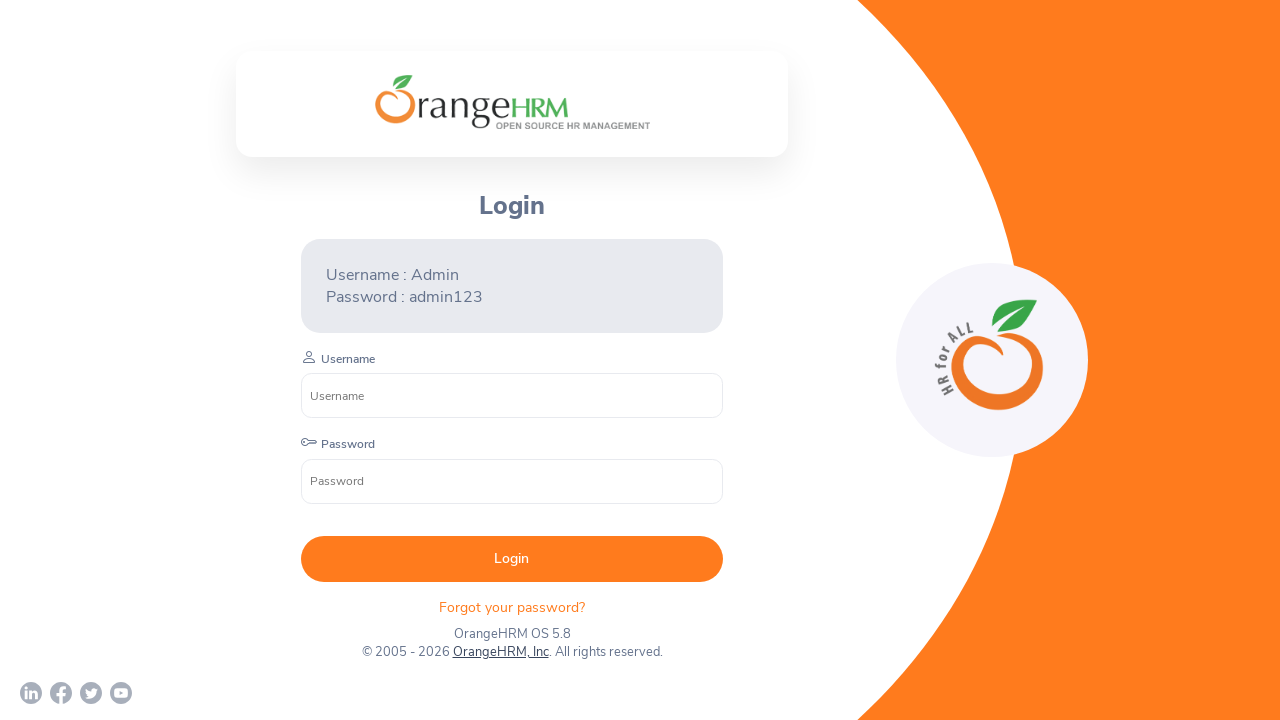